Tests editing a todo item by double-clicking and filling in new text

Starting URL: https://demo.playwright.dev/todomvc

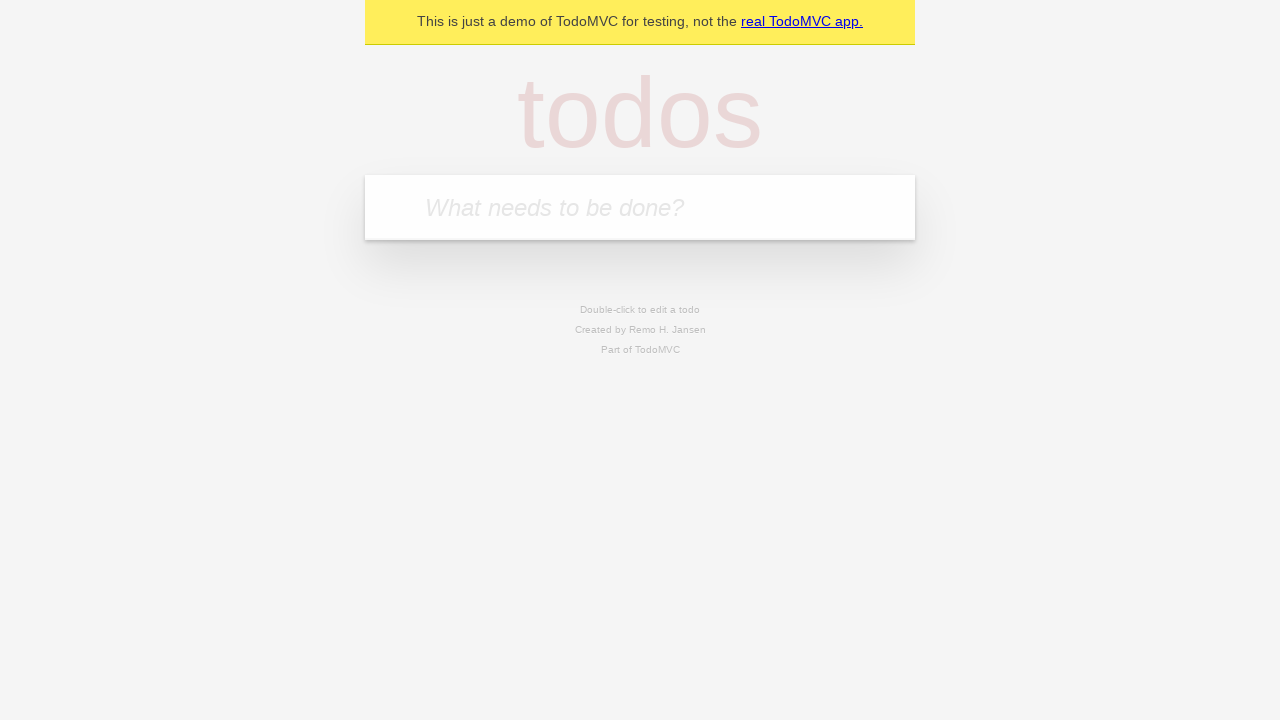

Located the 'What needs to be done?' input field
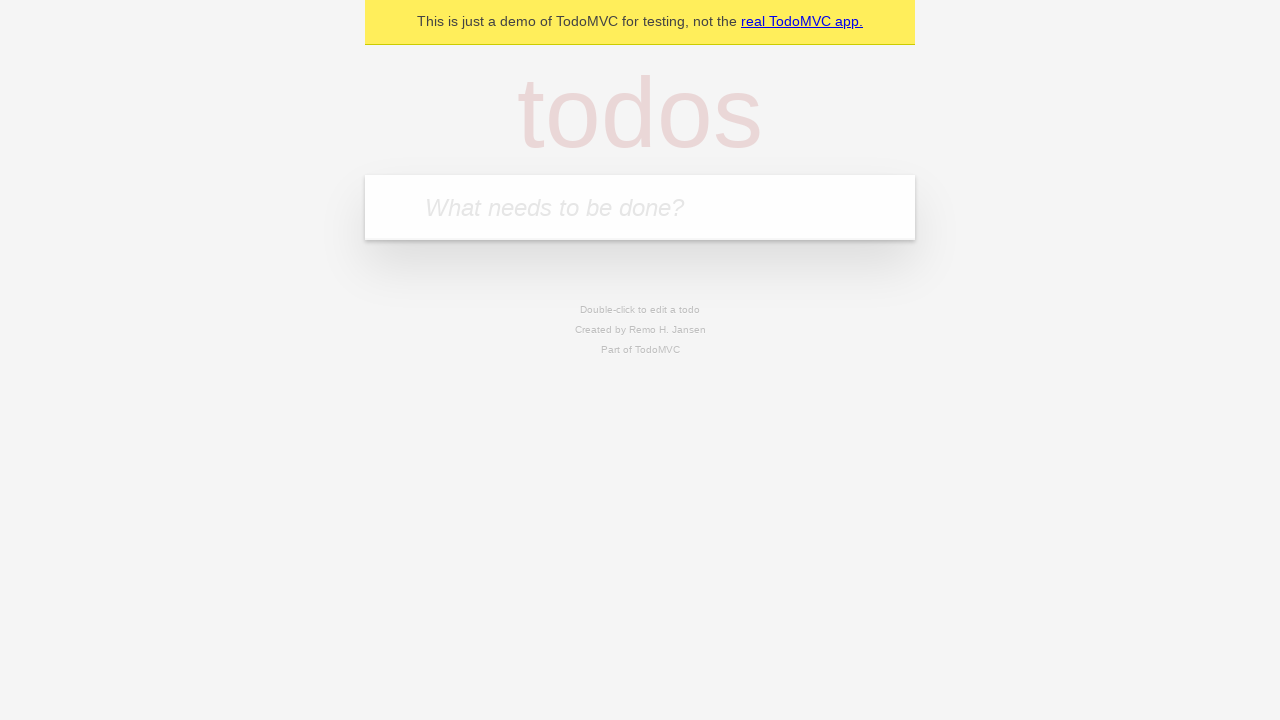

Filled input field with todo item: 'buy some cheese' on internal:attr=[placeholder="What needs to be done?"i]
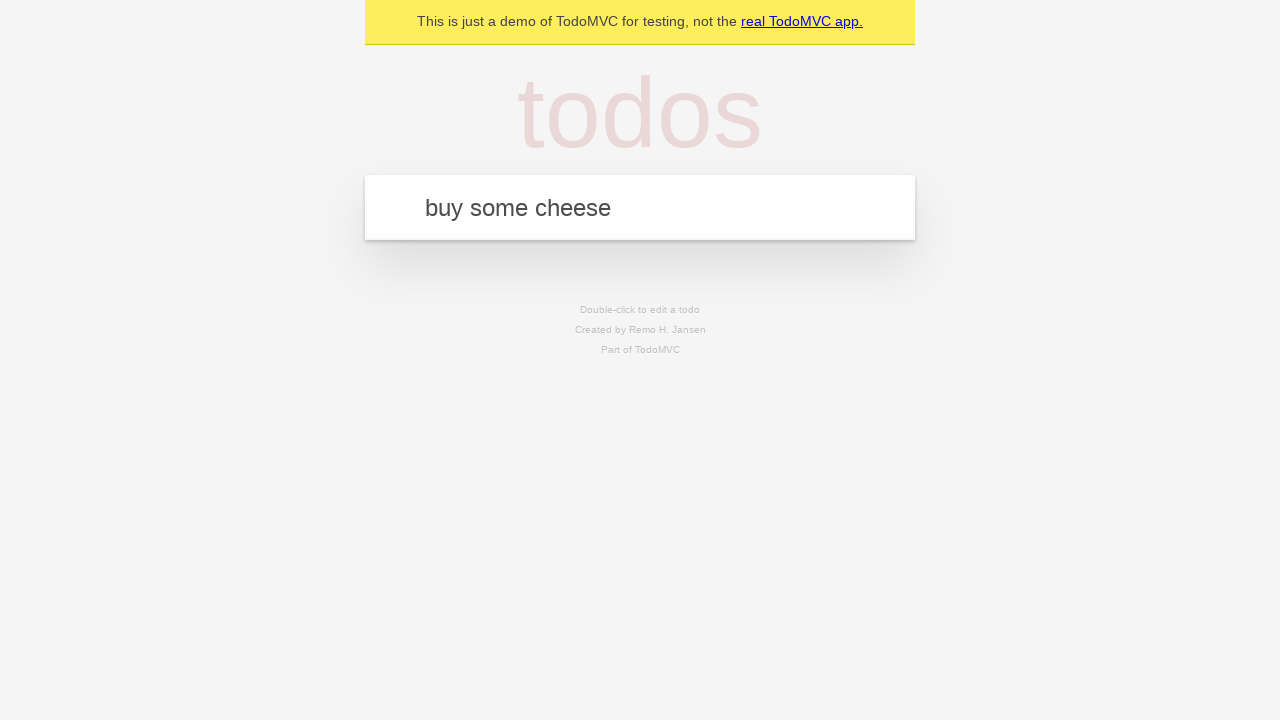

Pressed Enter to create todo: 'buy some cheese' on internal:attr=[placeholder="What needs to be done?"i]
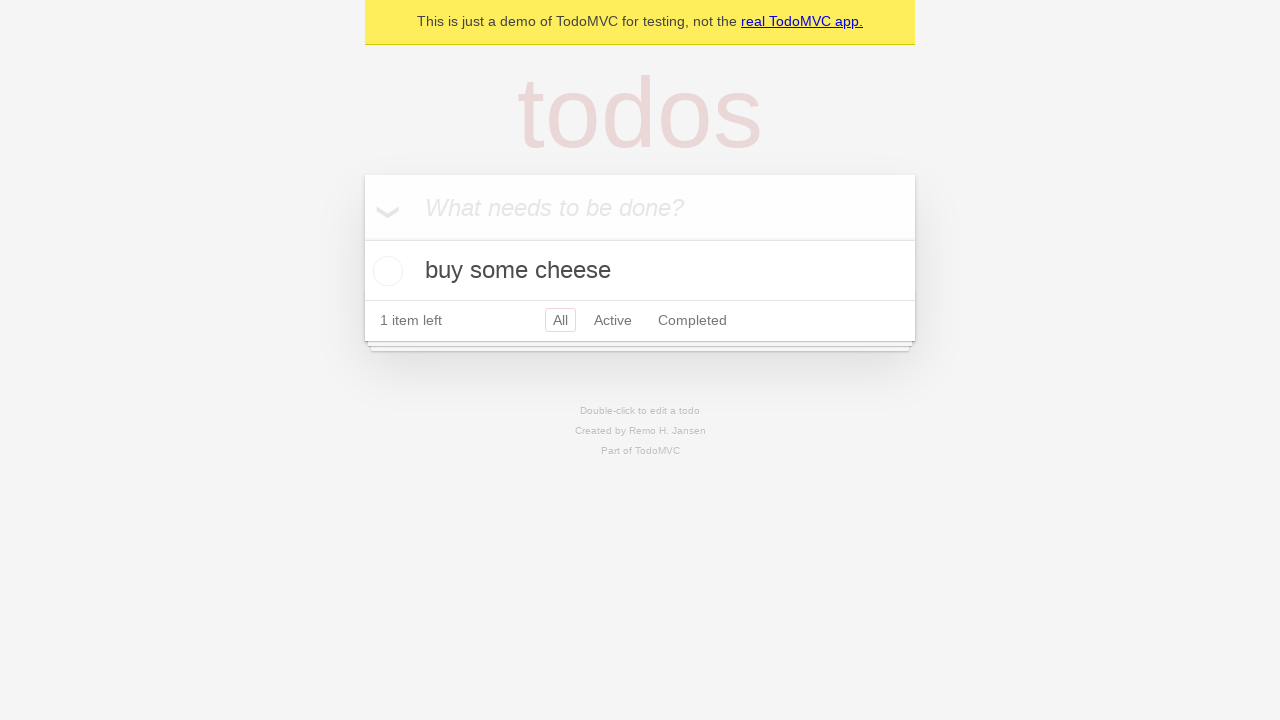

Filled input field with todo item: 'feed the cat' on internal:attr=[placeholder="What needs to be done?"i]
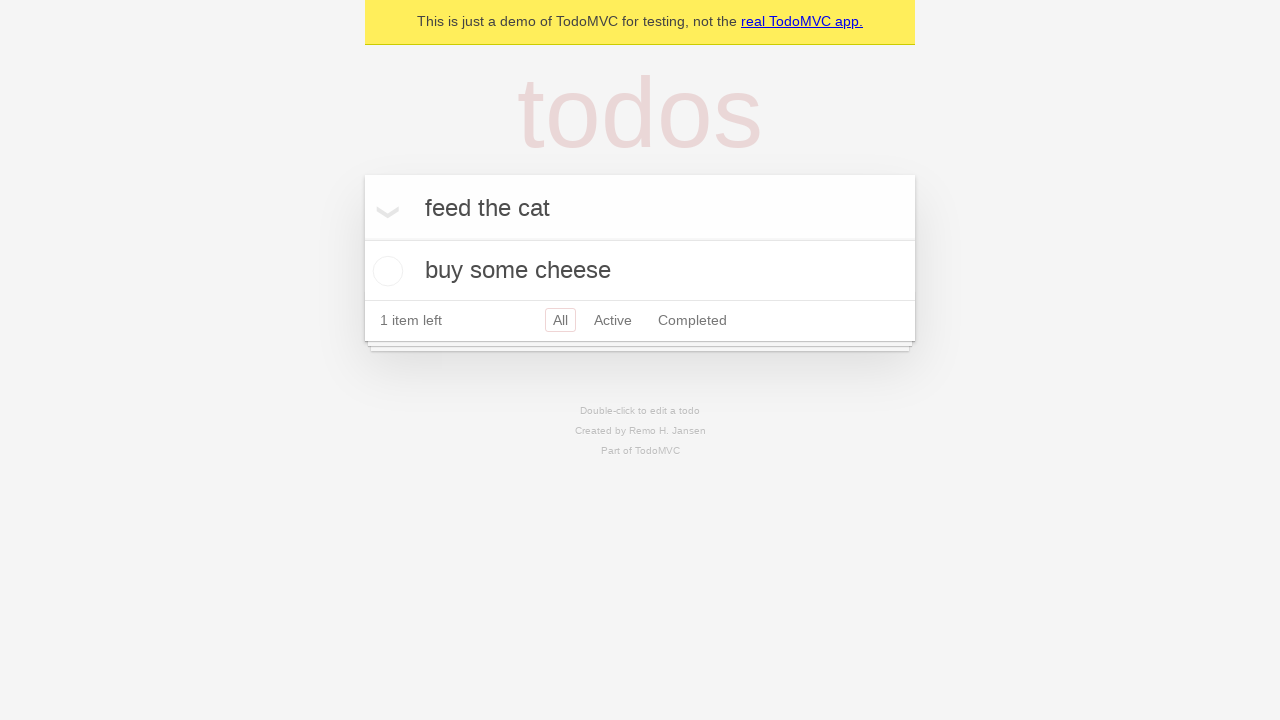

Pressed Enter to create todo: 'feed the cat' on internal:attr=[placeholder="What needs to be done?"i]
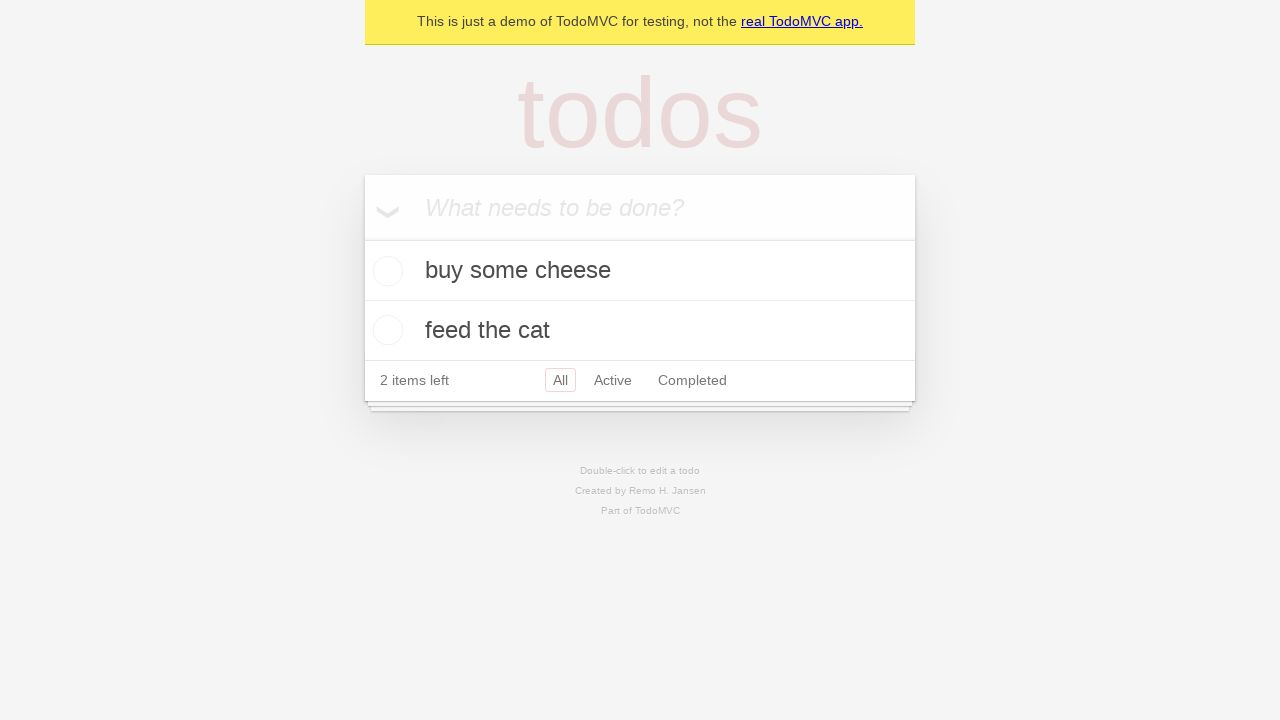

Filled input field with todo item: 'book a doctors appointment' on internal:attr=[placeholder="What needs to be done?"i]
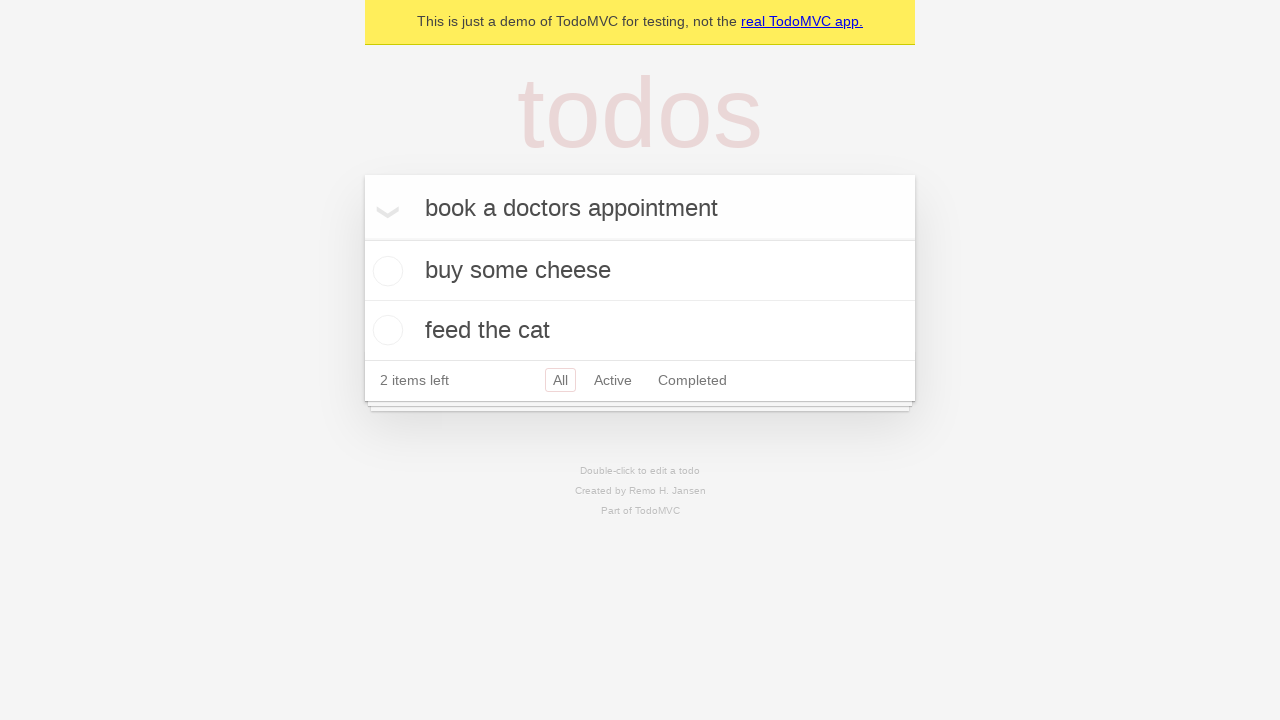

Pressed Enter to create todo: 'book a doctors appointment' on internal:attr=[placeholder="What needs to be done?"i]
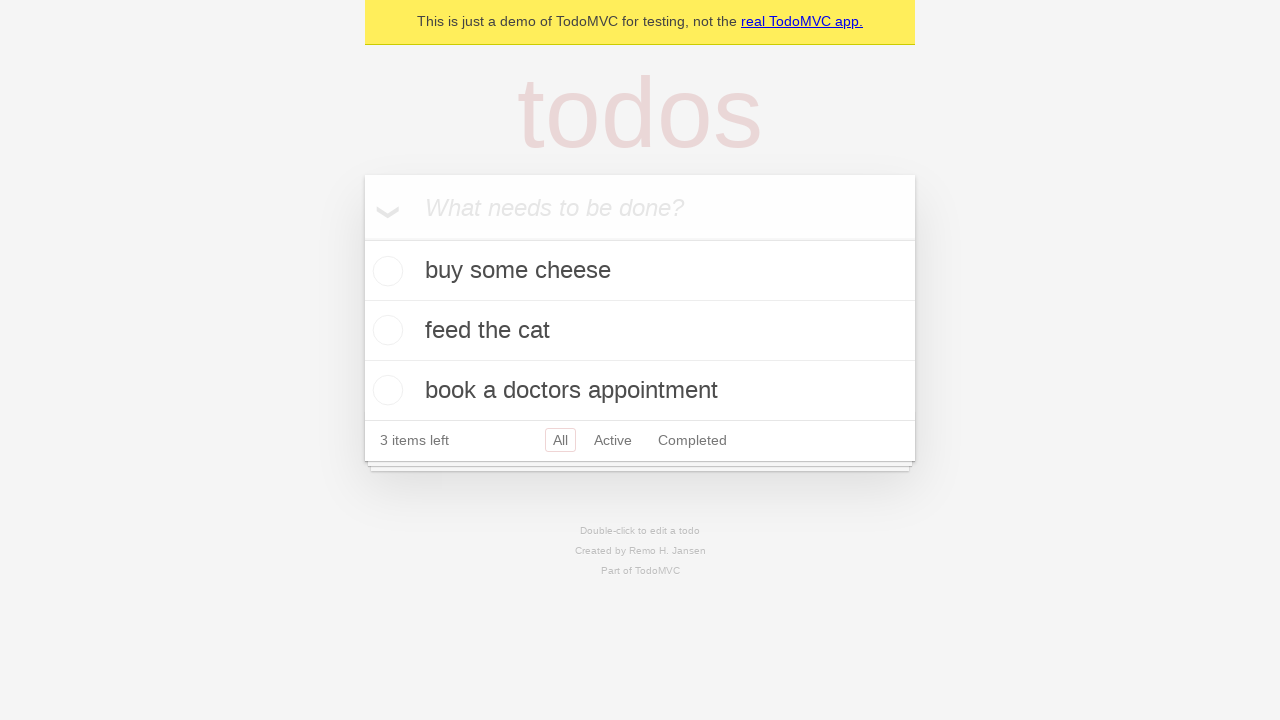

Waited for all 3 todo items to be created
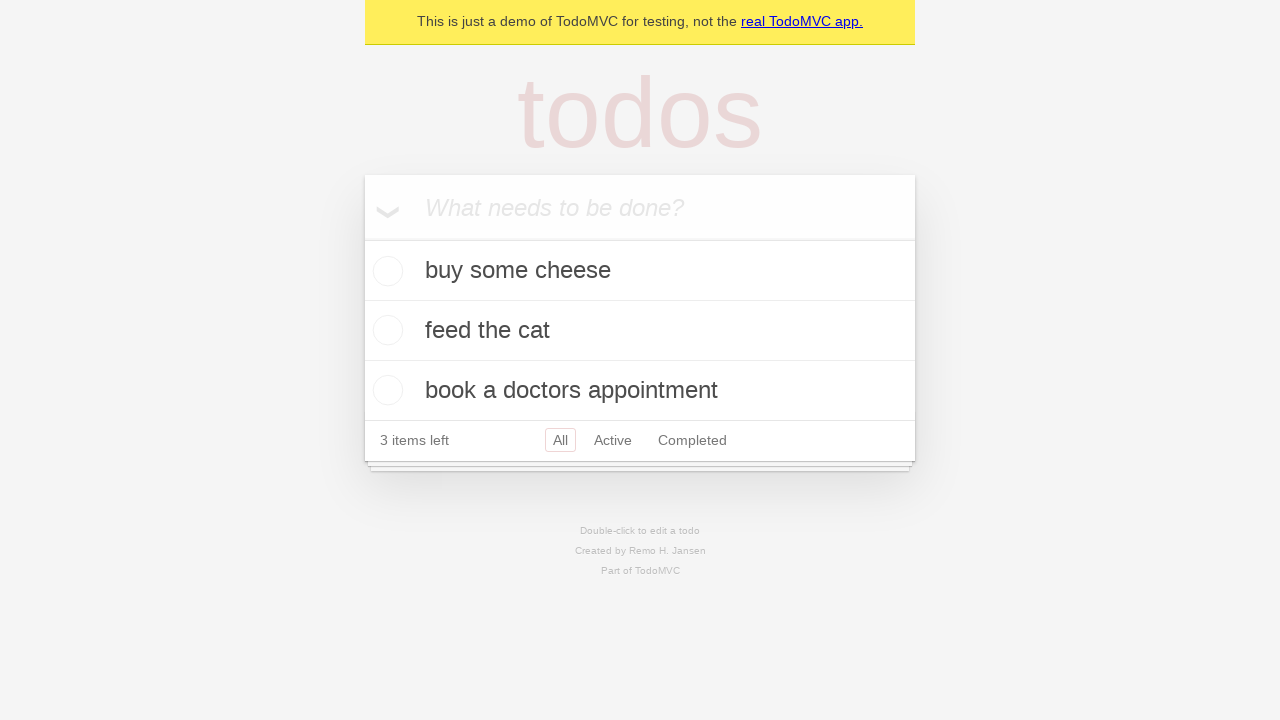

Located the second todo item
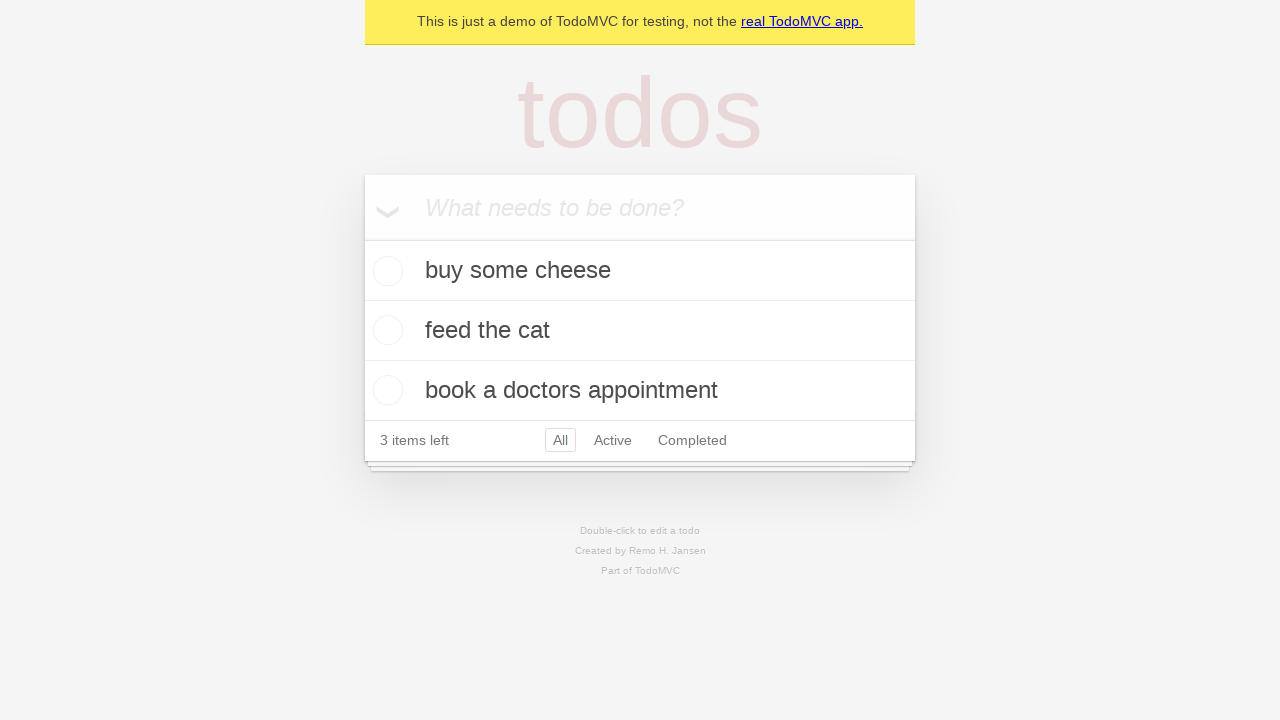

Double-clicked the second todo item to enter edit mode at (640, 331) on internal:testid=[data-testid="todo-item"s] >> nth=1
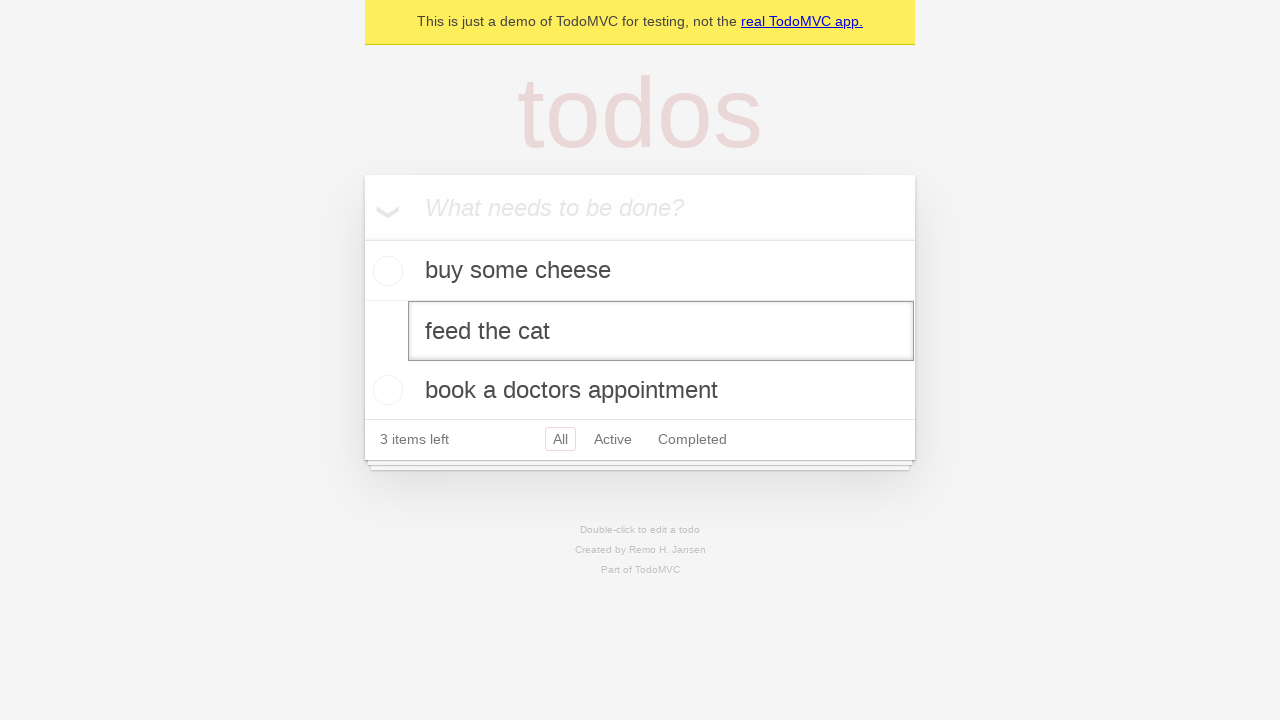

Located the edit textbox for the todo item
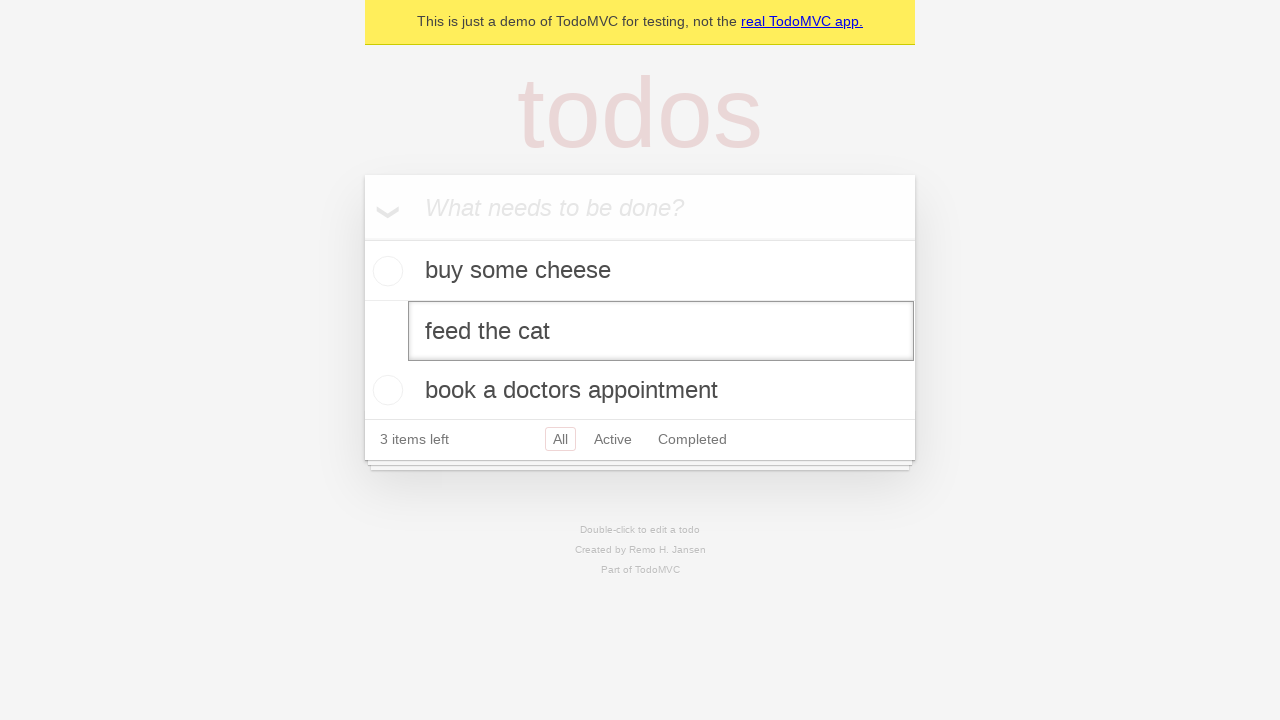

Filled edit field with new text: 'buy some sausages' on internal:testid=[data-testid="todo-item"s] >> nth=1 >> internal:role=textbox[nam
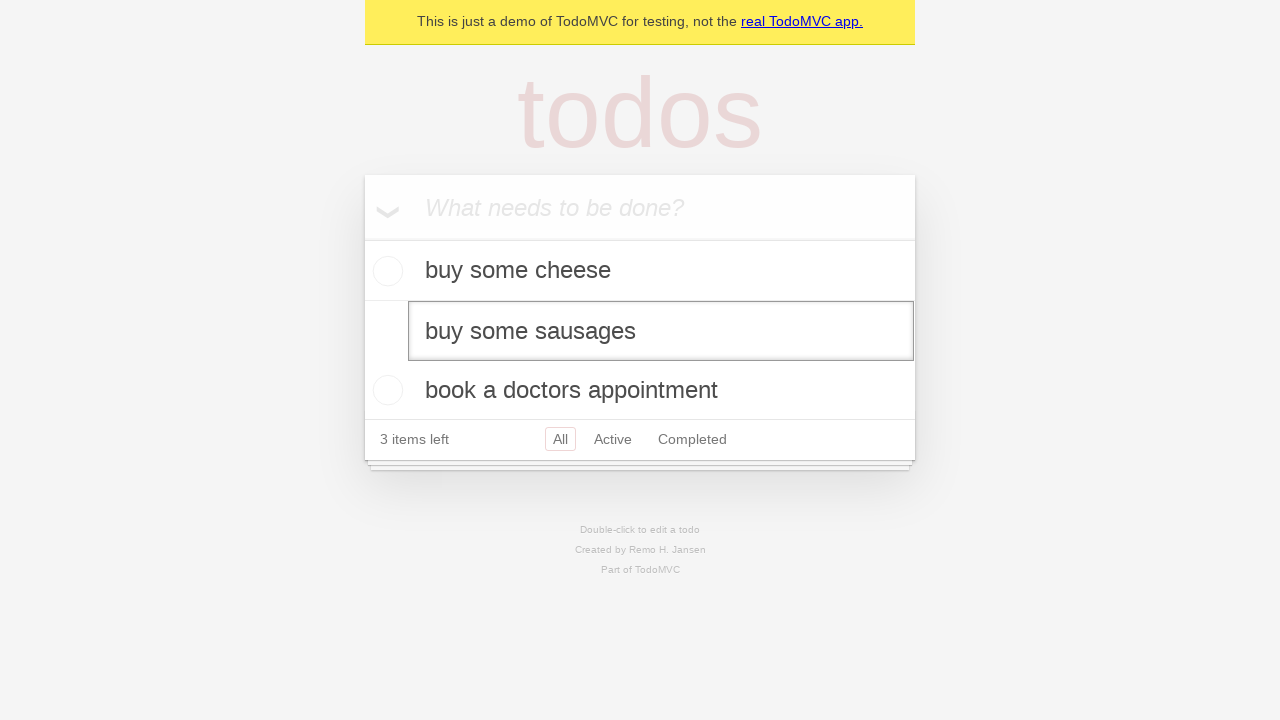

Pressed Enter to confirm the edit on internal:testid=[data-testid="todo-item"s] >> nth=1 >> internal:role=textbox[nam
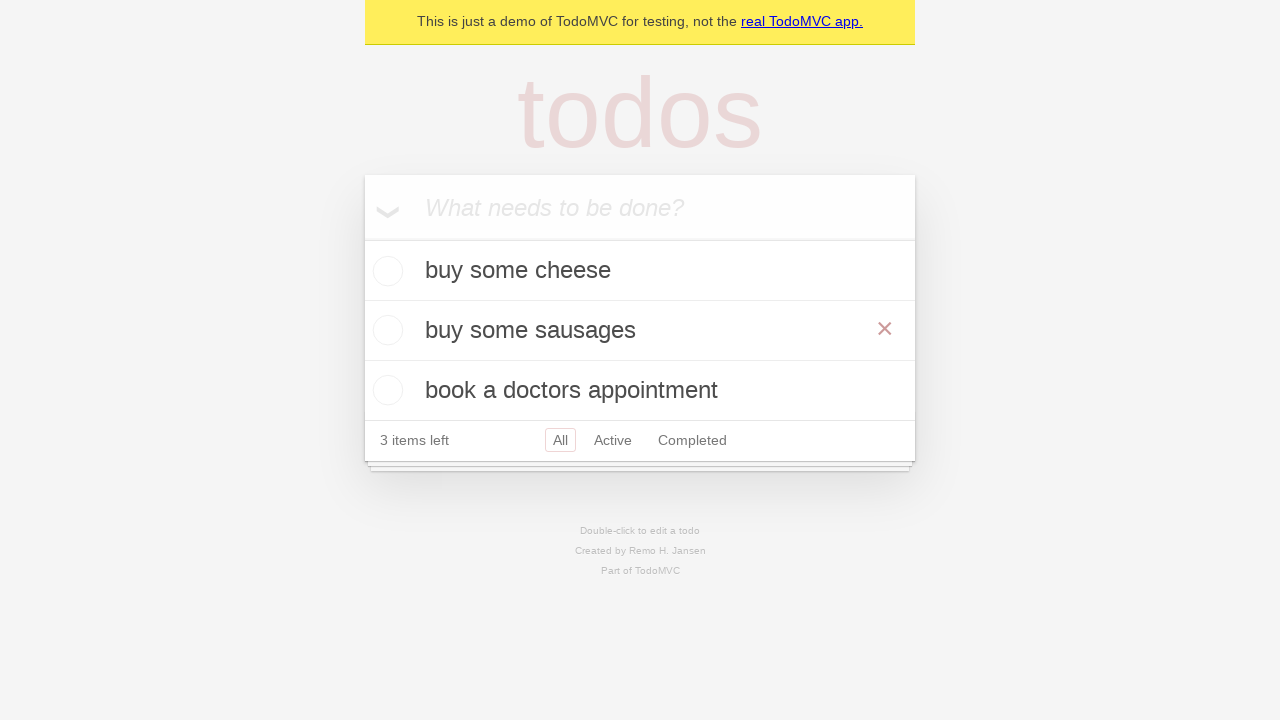

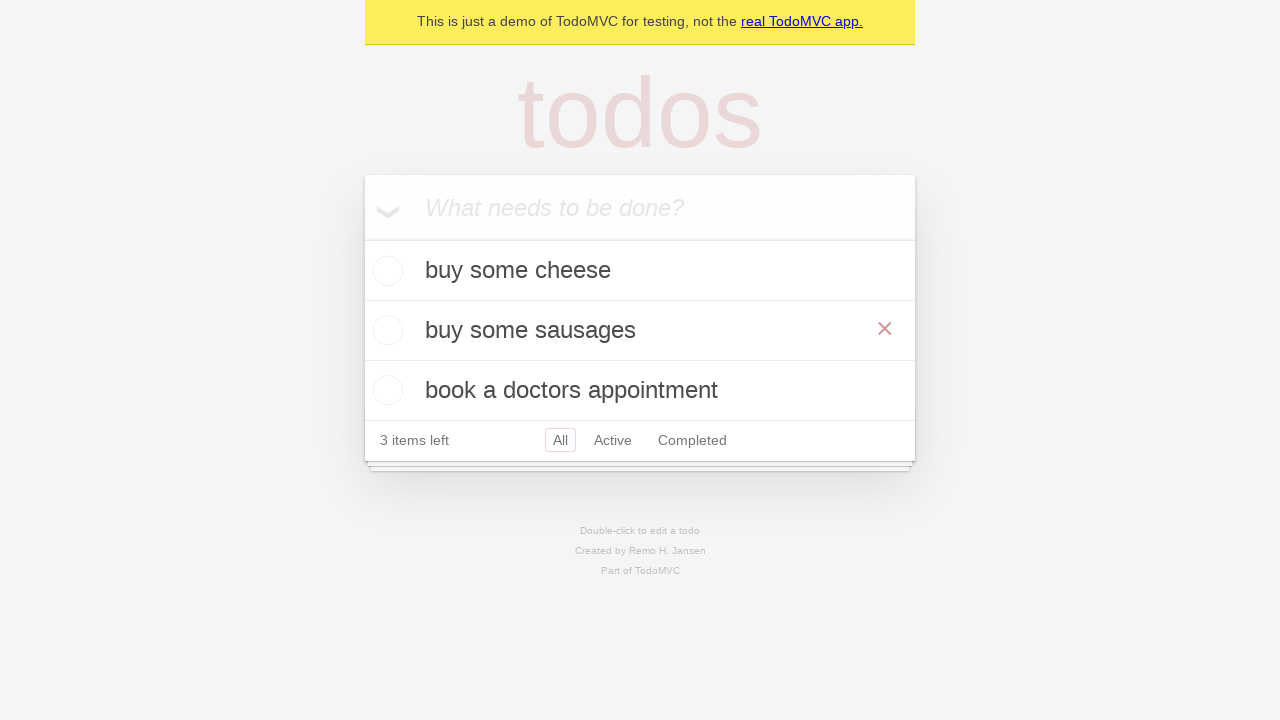